Clicks the header FamCare button and verifies navigation

Starting URL: https://famcare.app/

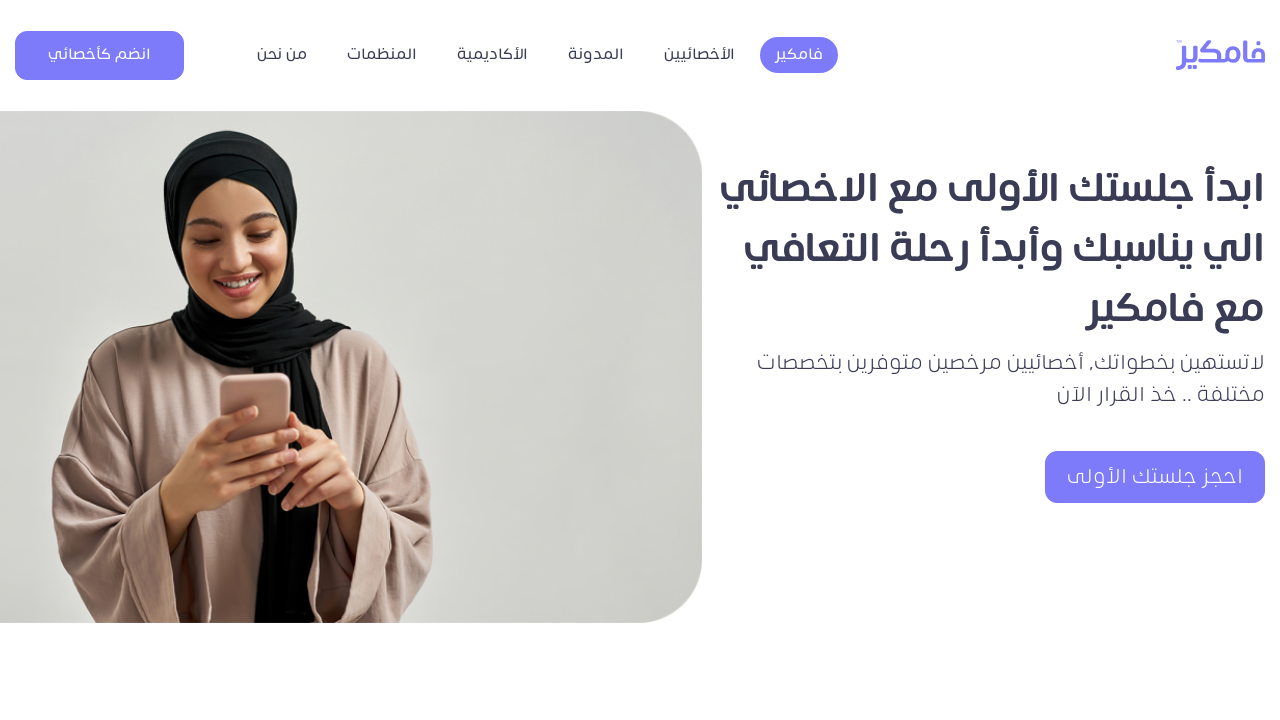

Clicked header FamCare button at (1220, 55) on a:has-text('فامكير')
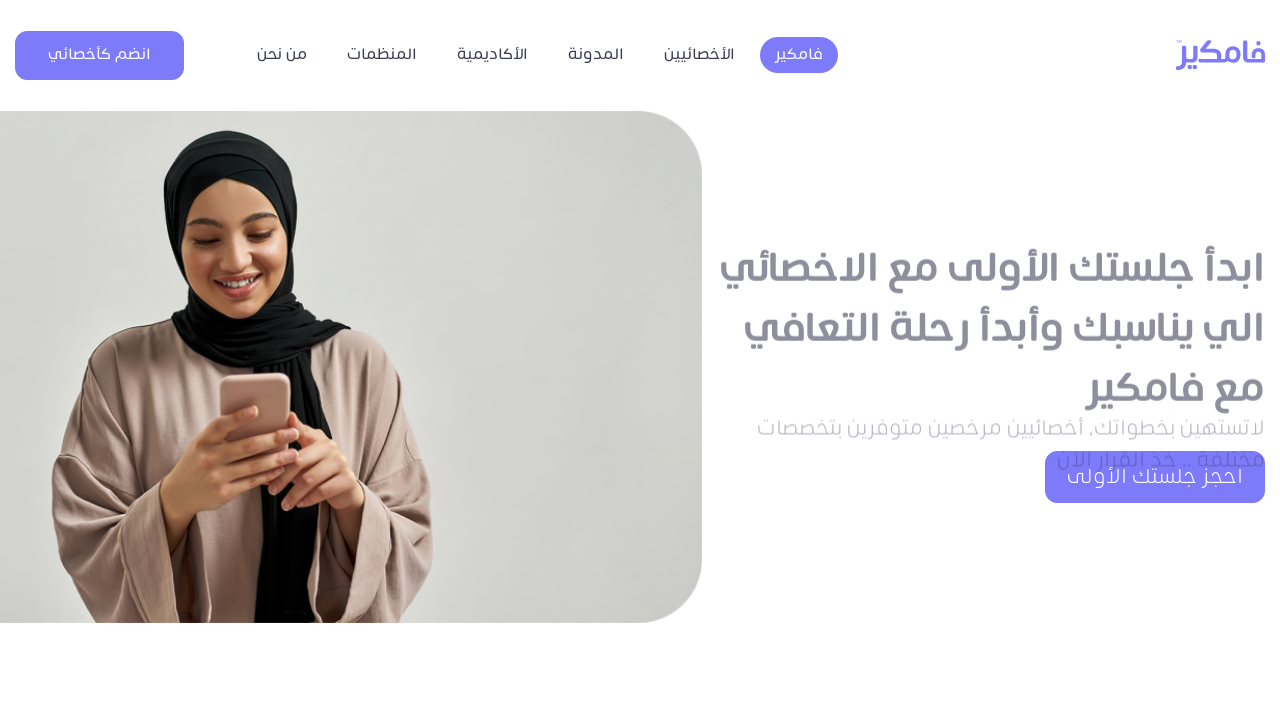

Hero text appeared after navigation to FamCare home
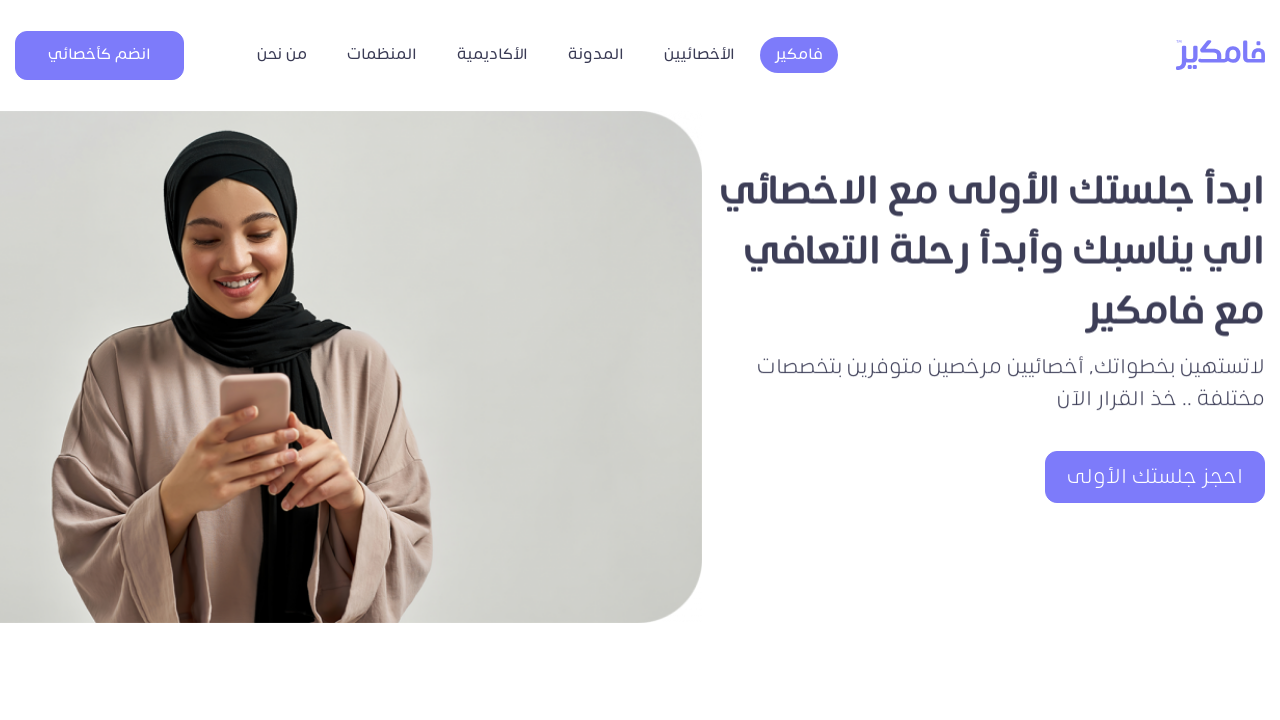

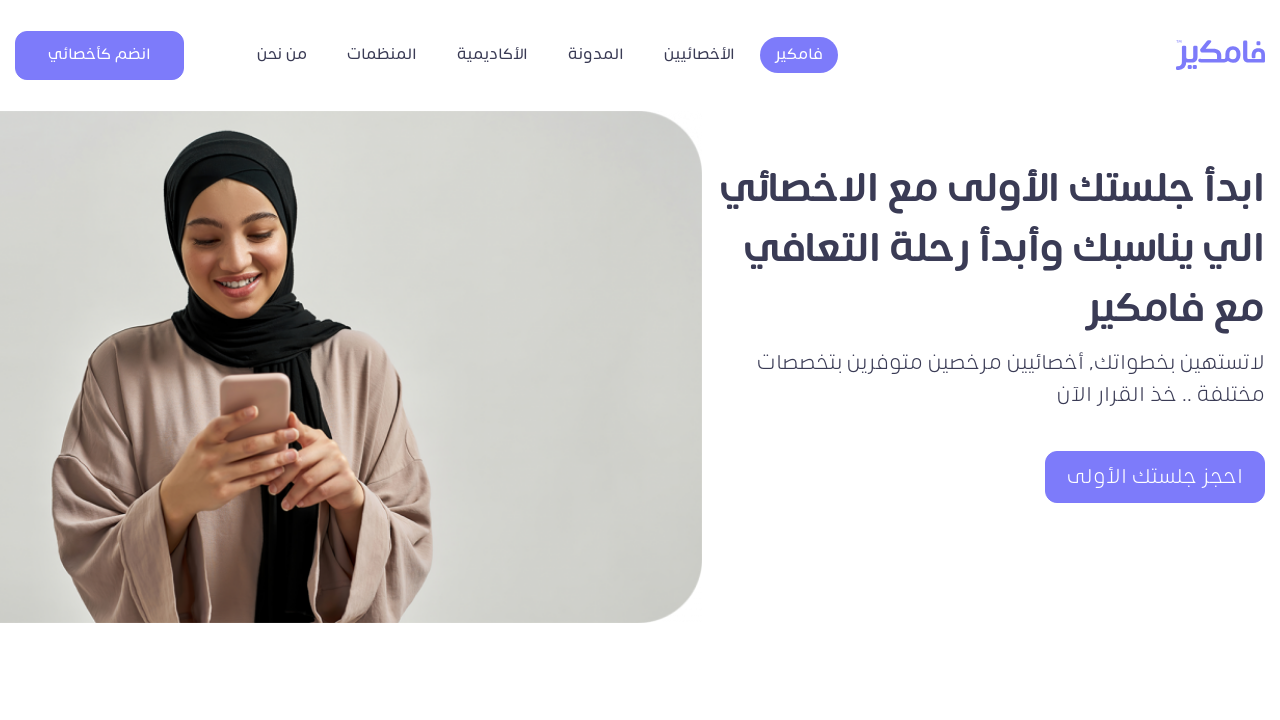